Automates YouTube video playback by navigating through multiple videos and controlling playback speed using keyboard shortcuts

Starting URL: https://www.youtube.com/watch?v=sJG9oBAzn00

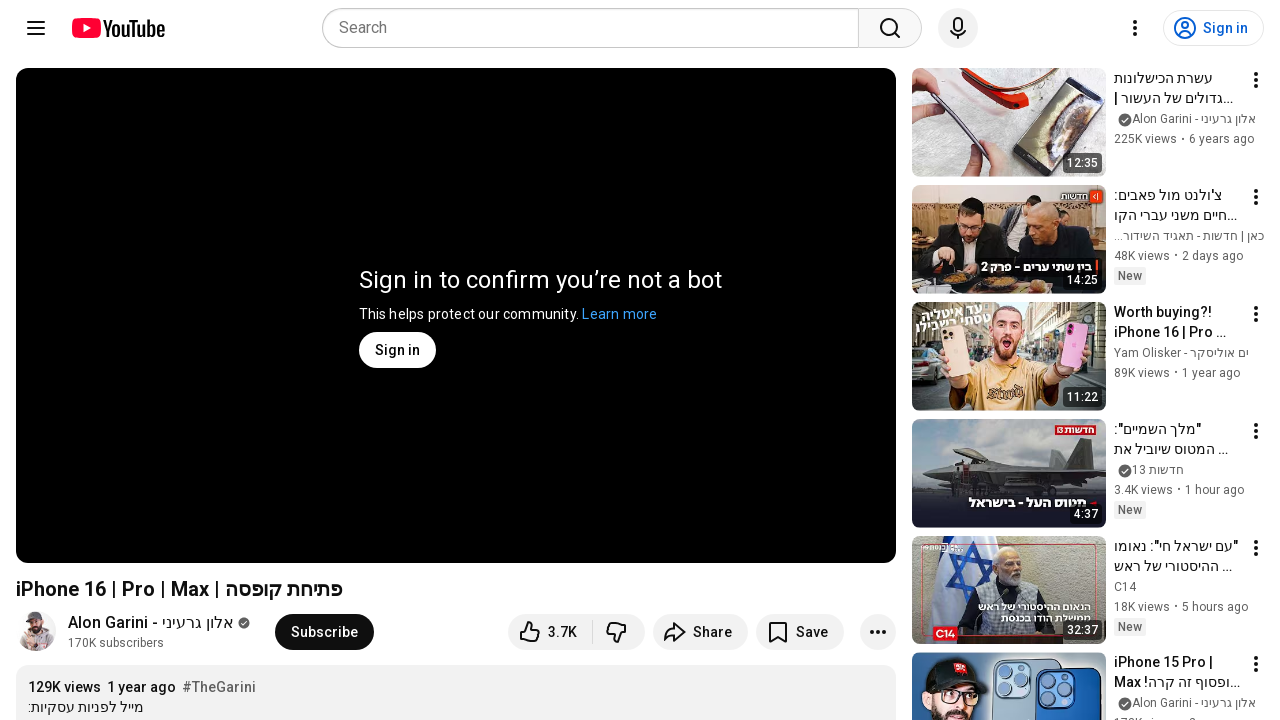

Pressed 'k' to pause/play the first video
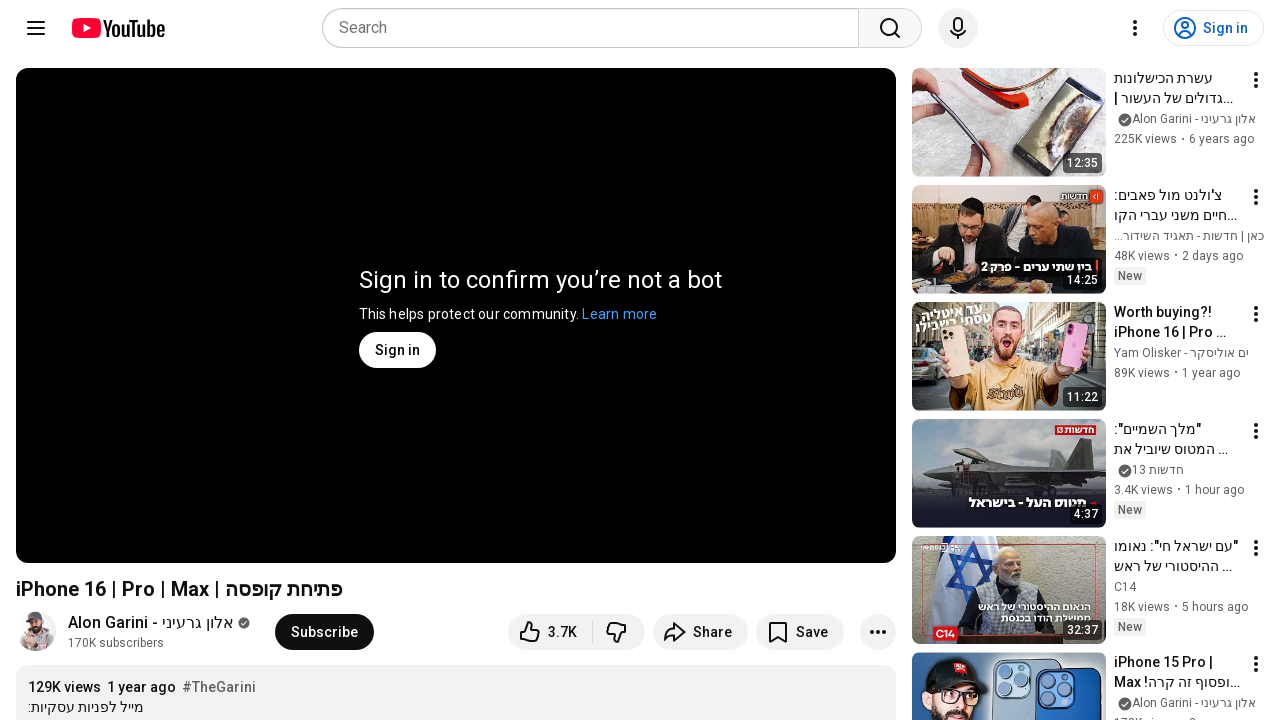

Waited 15 seconds for first video to play
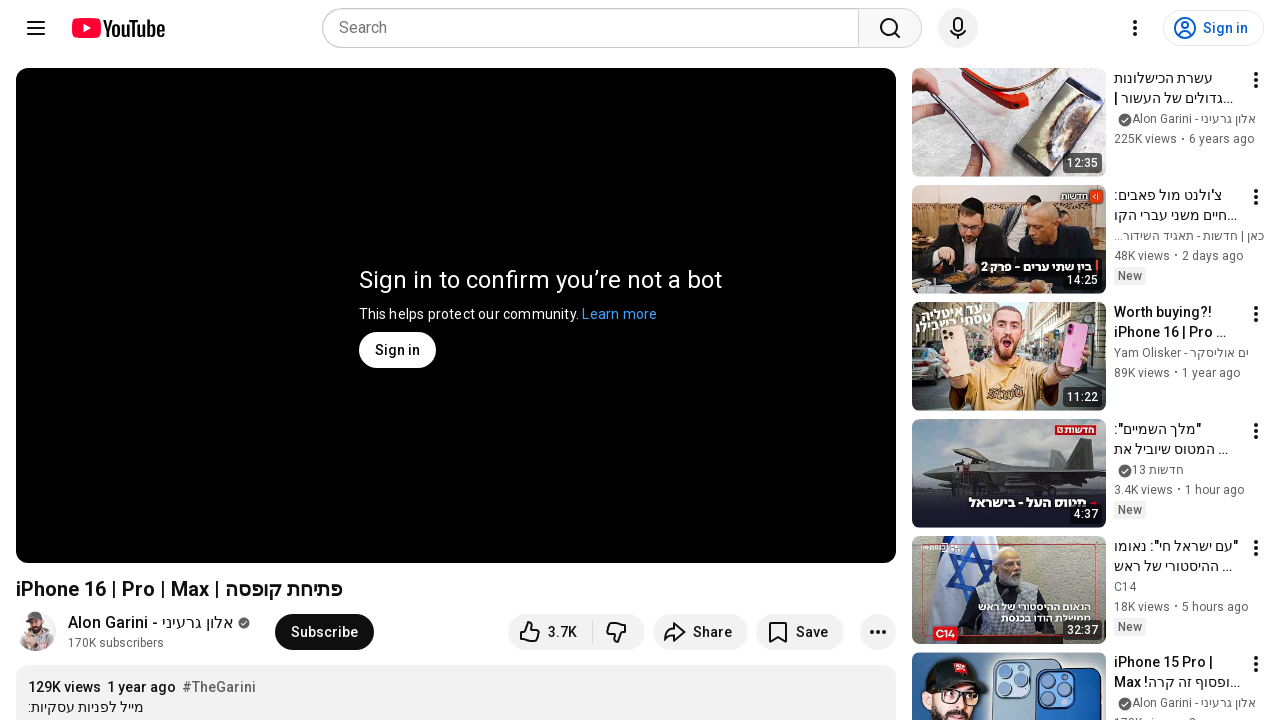

Navigated to second YouTube video
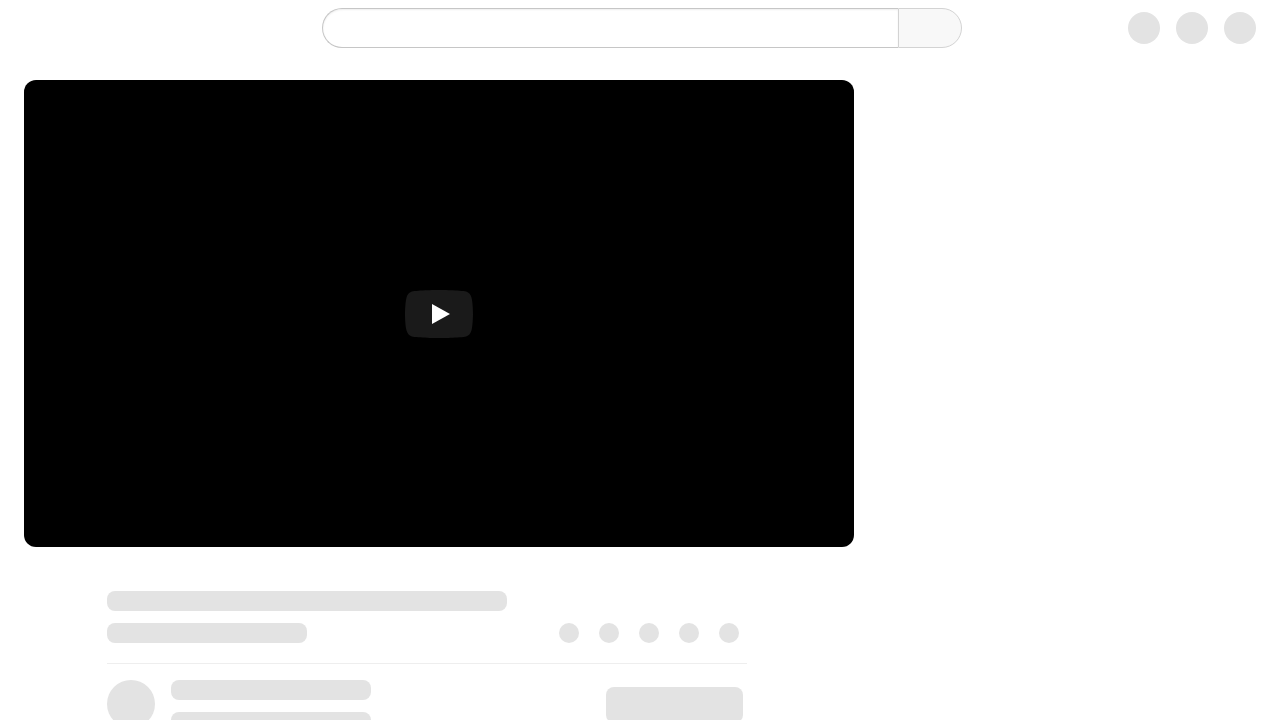

Waited for second video page to load
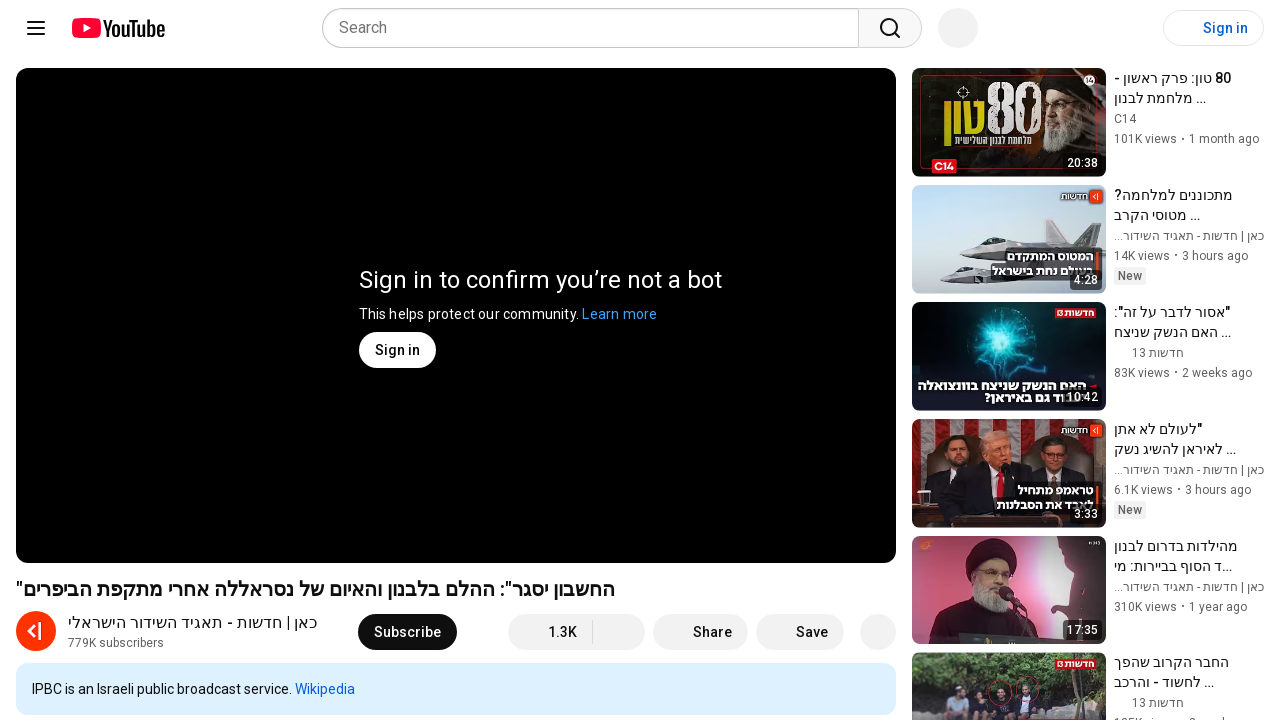

Pressed Shift key down
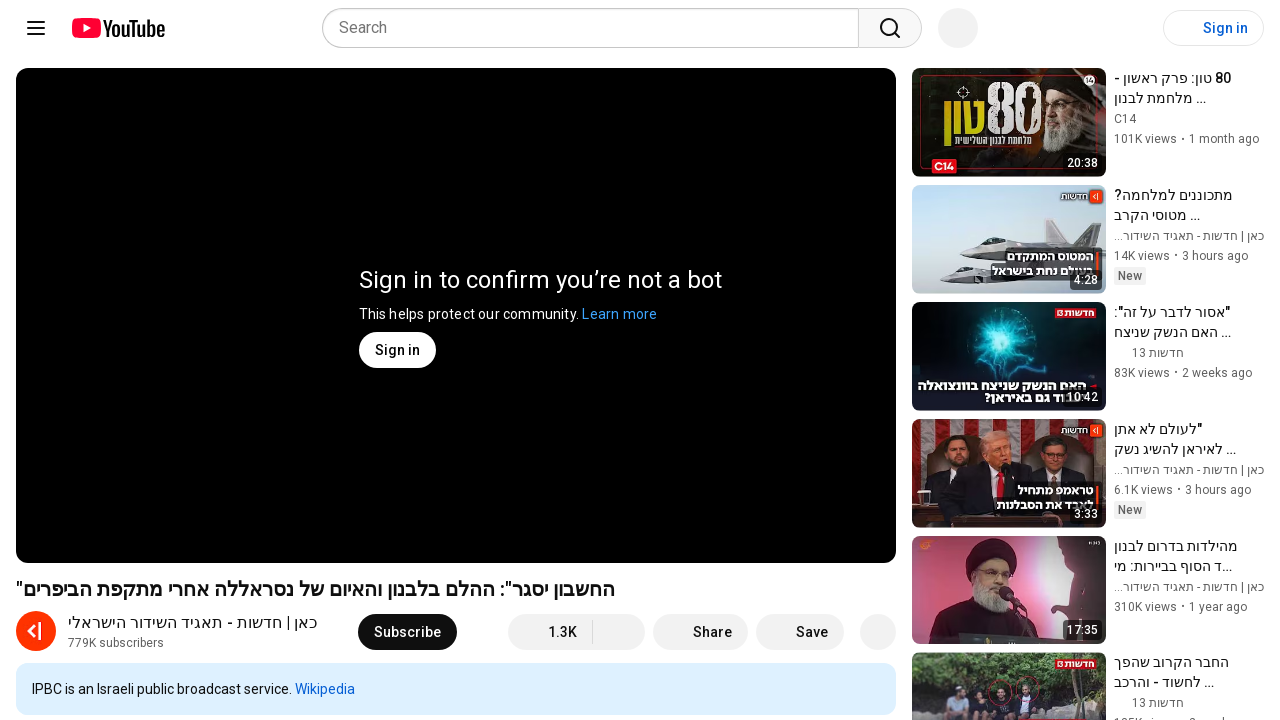

Pressed '>' to increase playback speed on second video
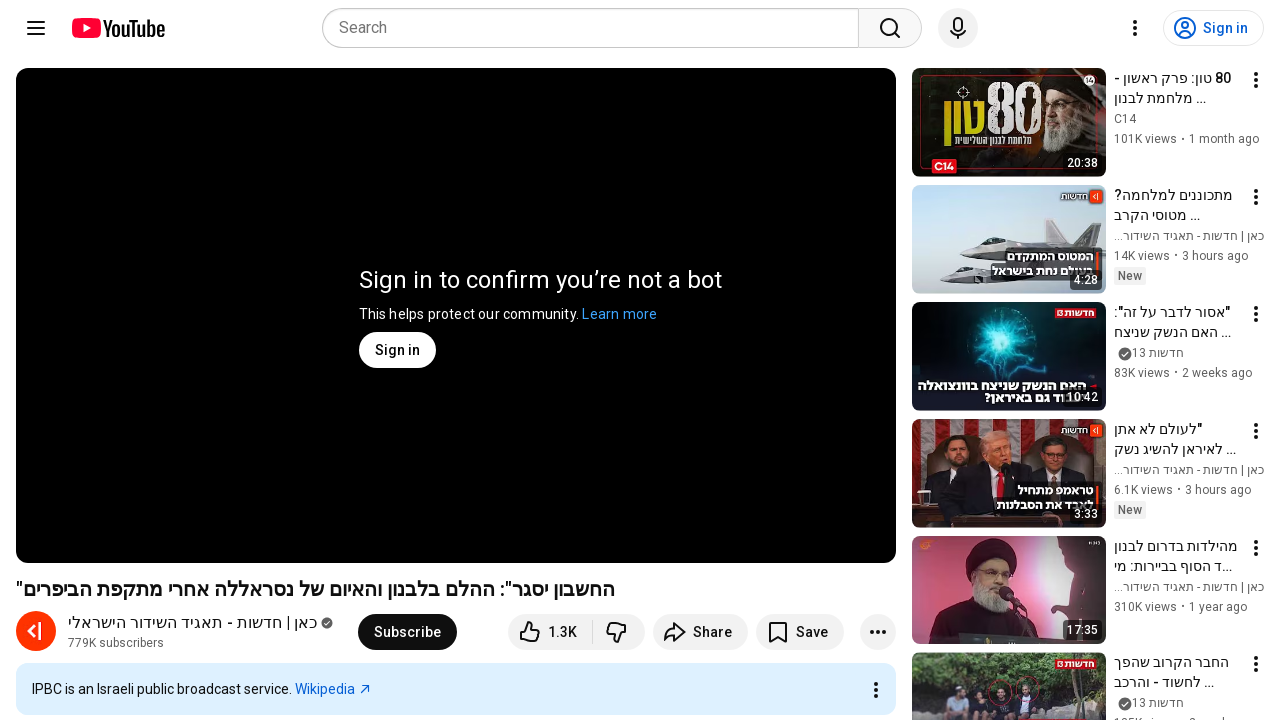

Released Shift key
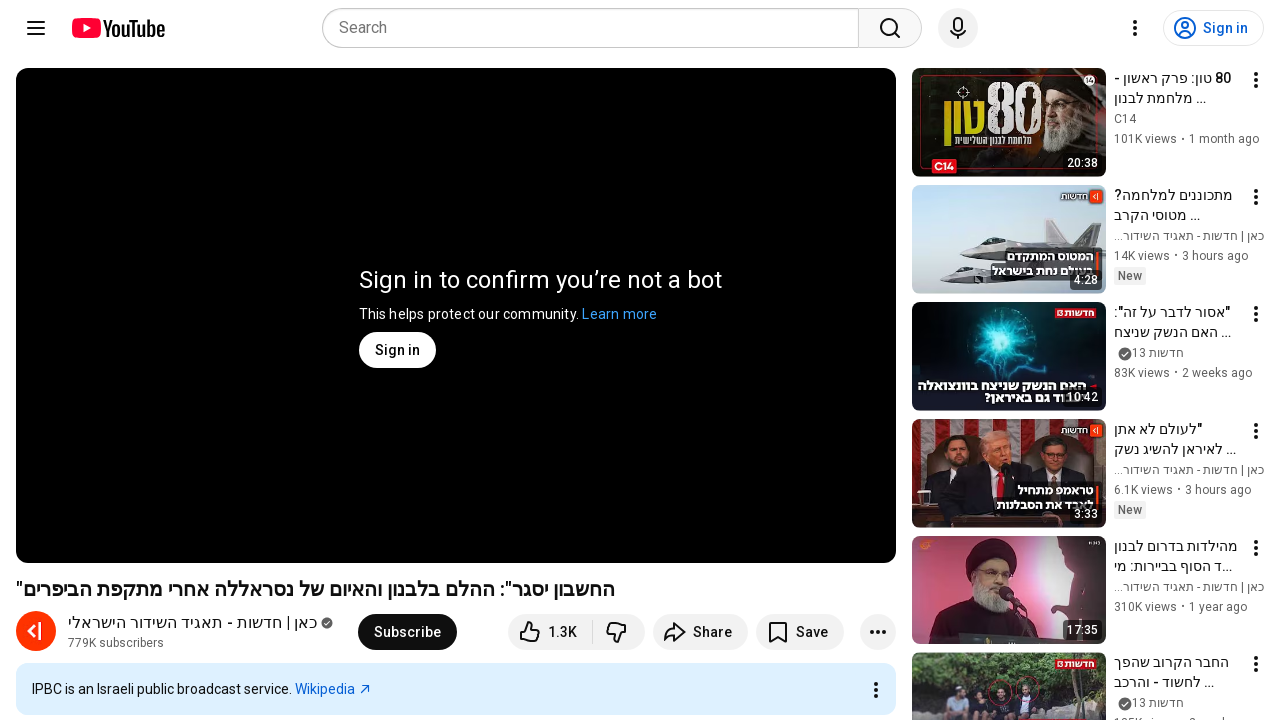

Waited 15 seconds for second video to play at increased speed
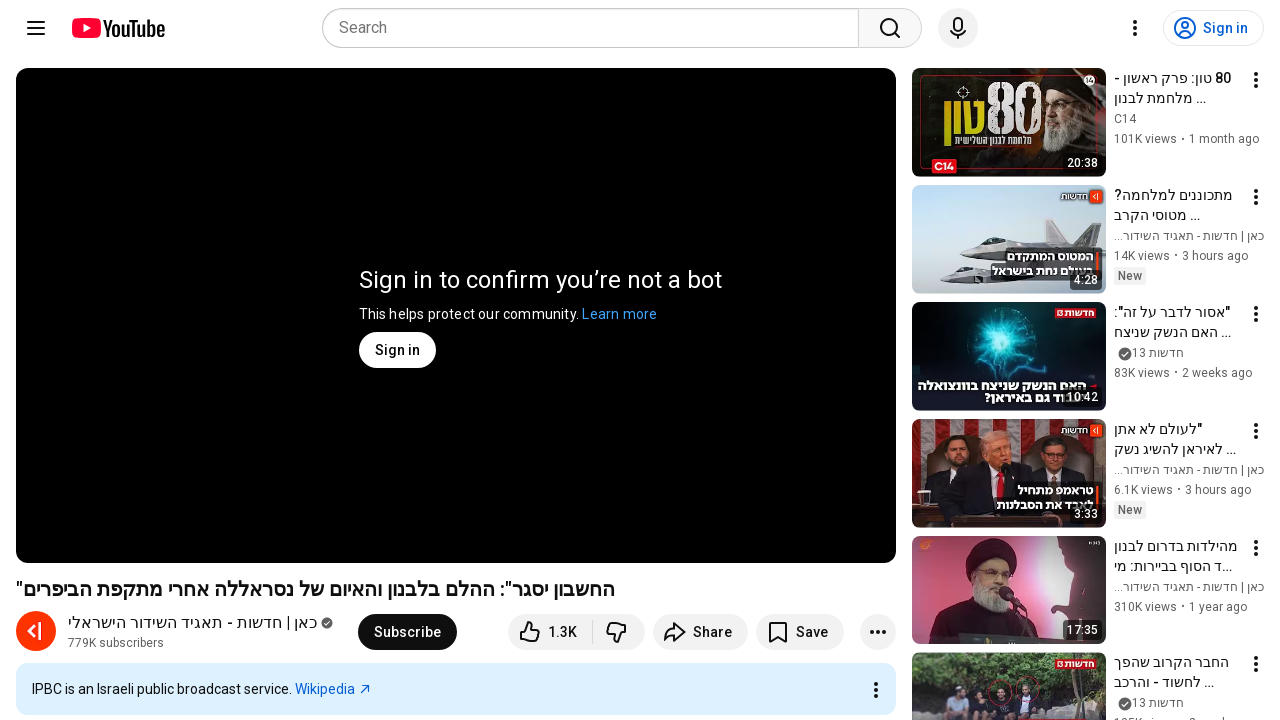

Navigated to third YouTube video
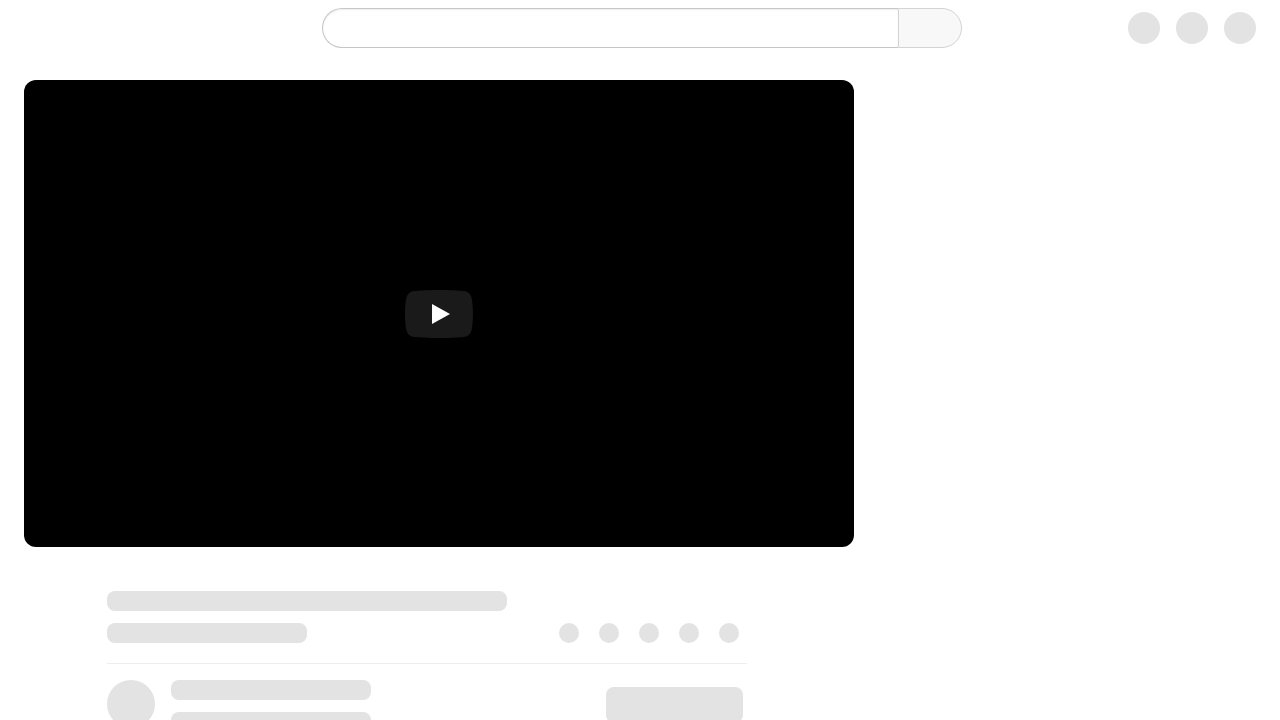

Waited for third video page to load
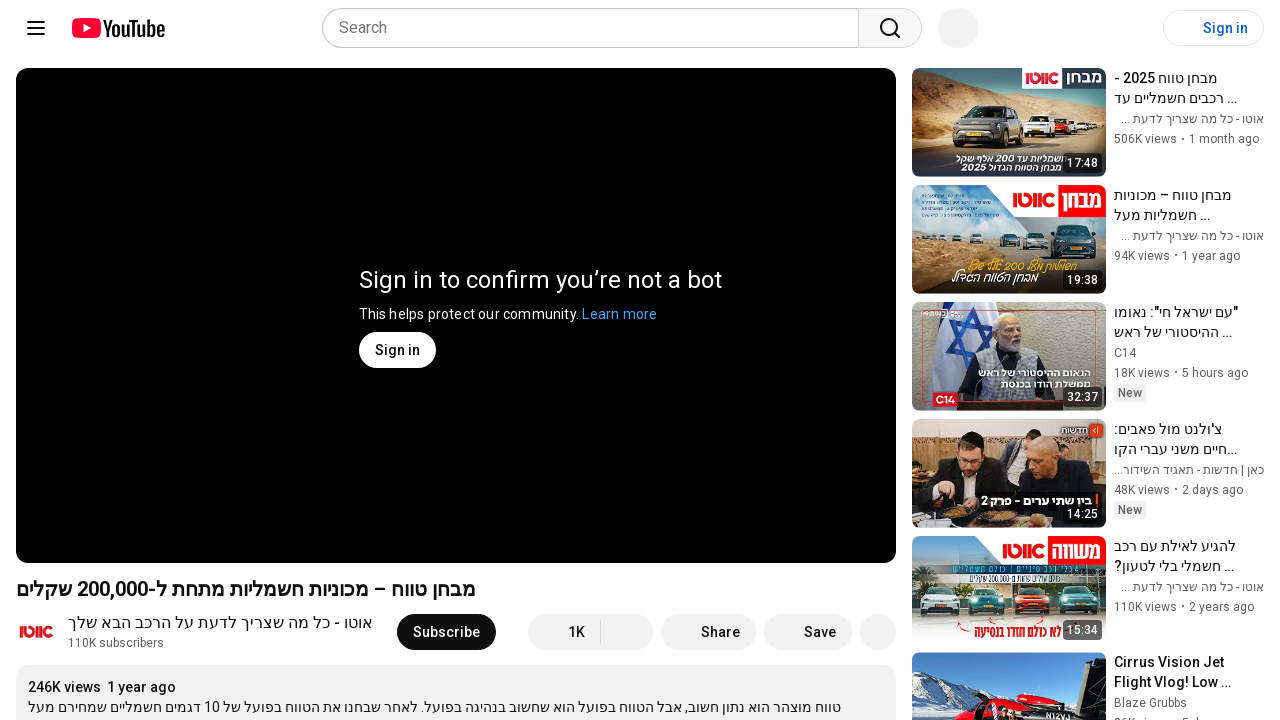

Pressed Shift key down
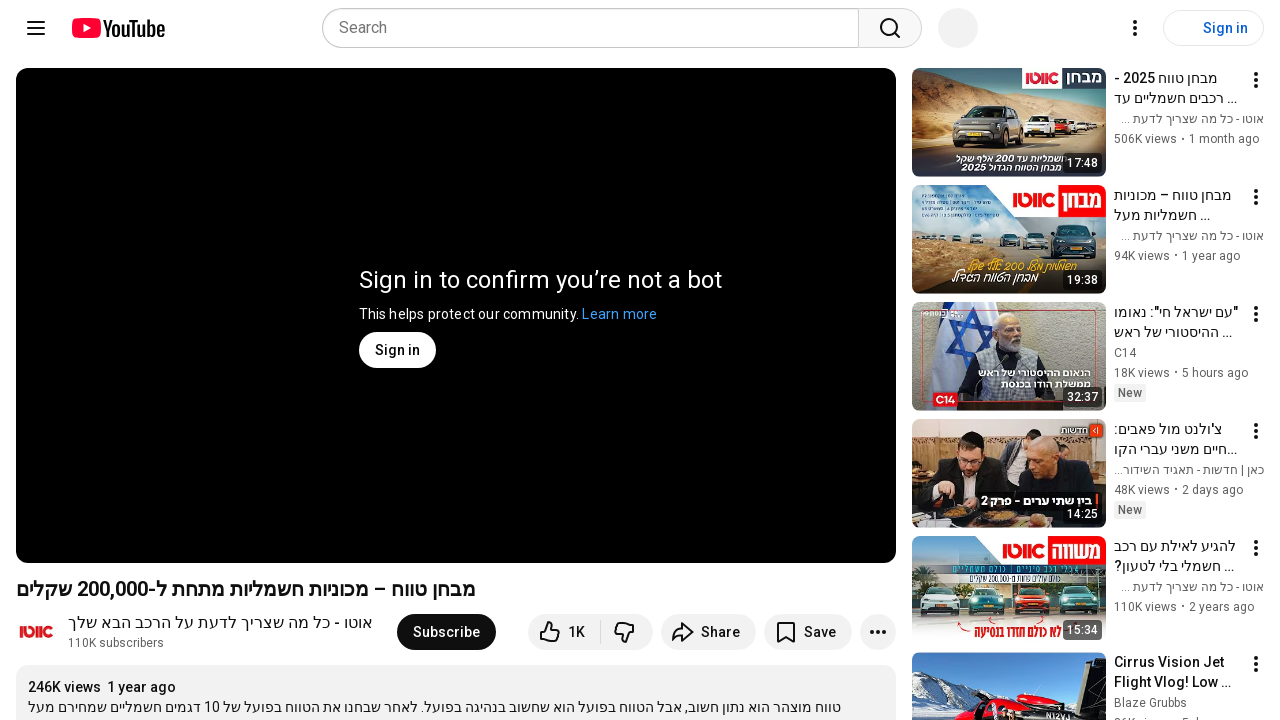

Pressed '>' to increase playback speed on third video
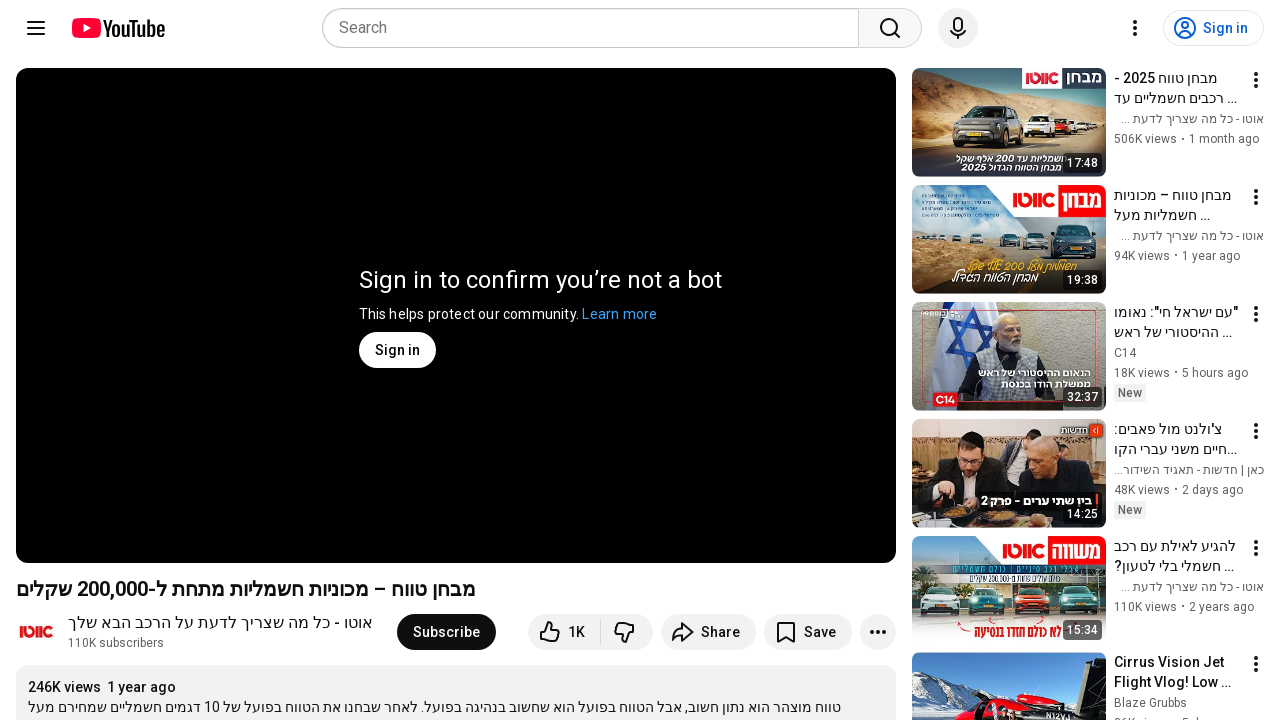

Released Shift key
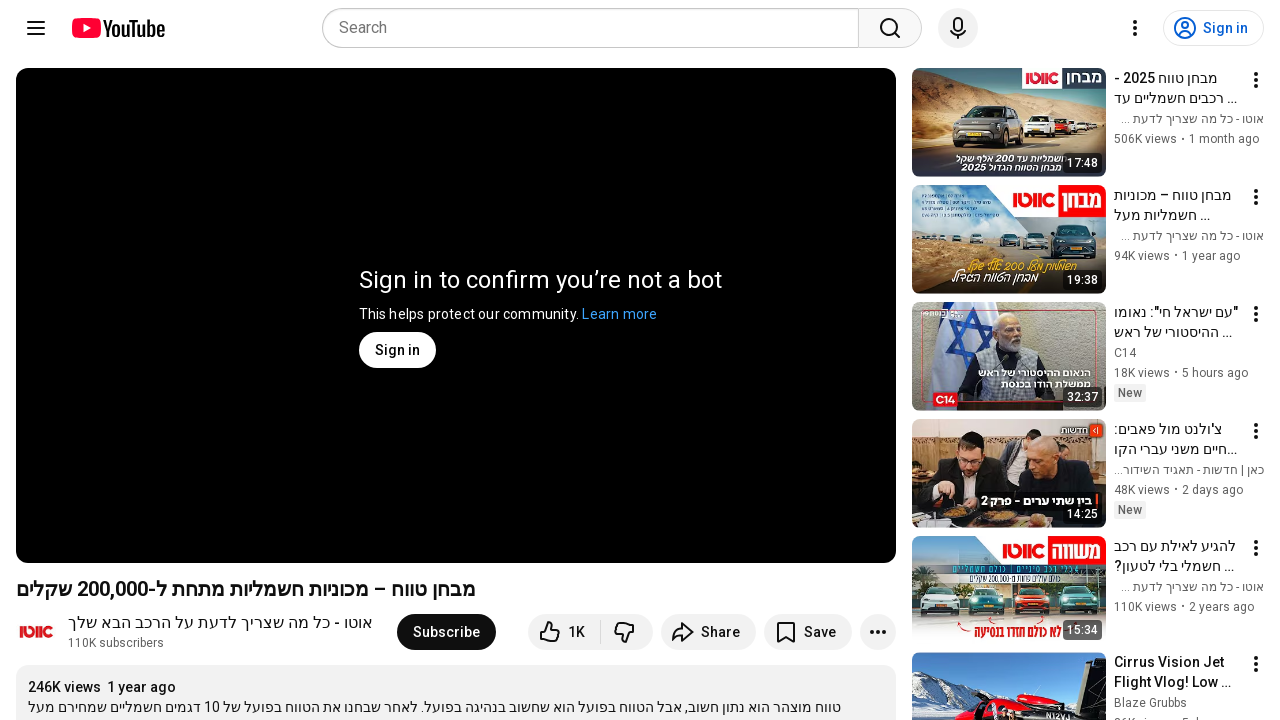

Waited 60 seconds to observe third video playback at increased speed
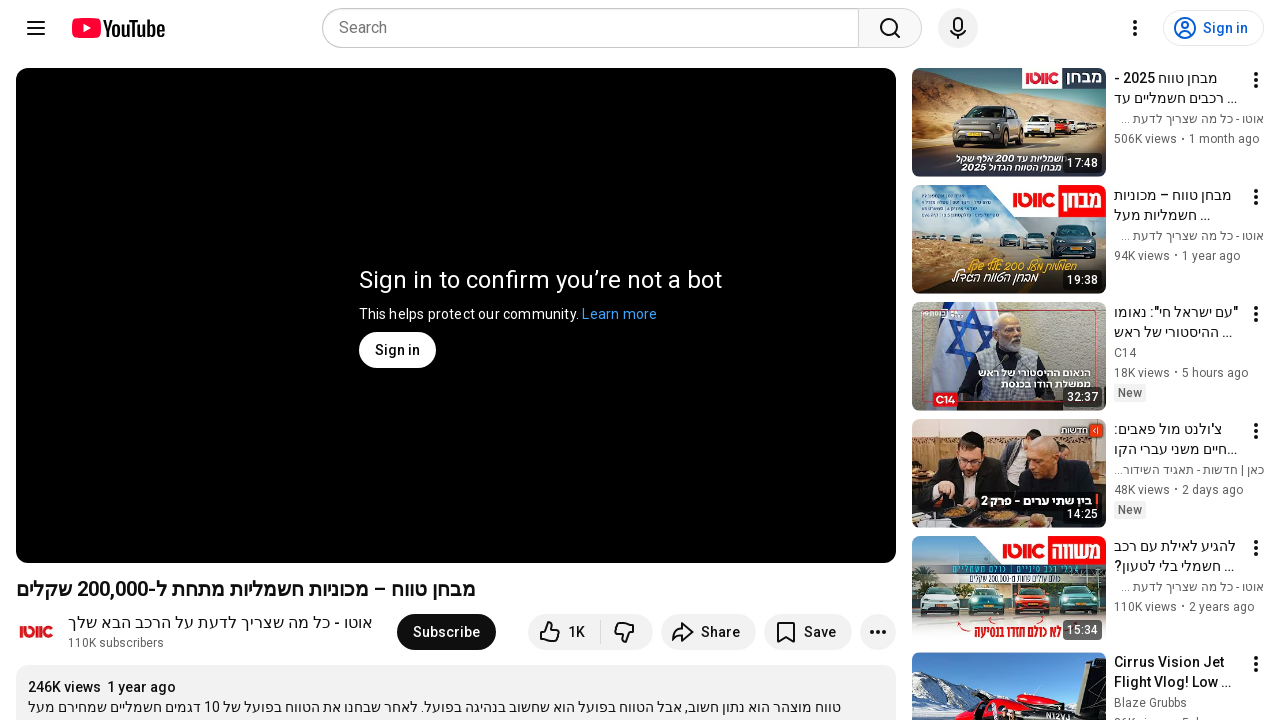

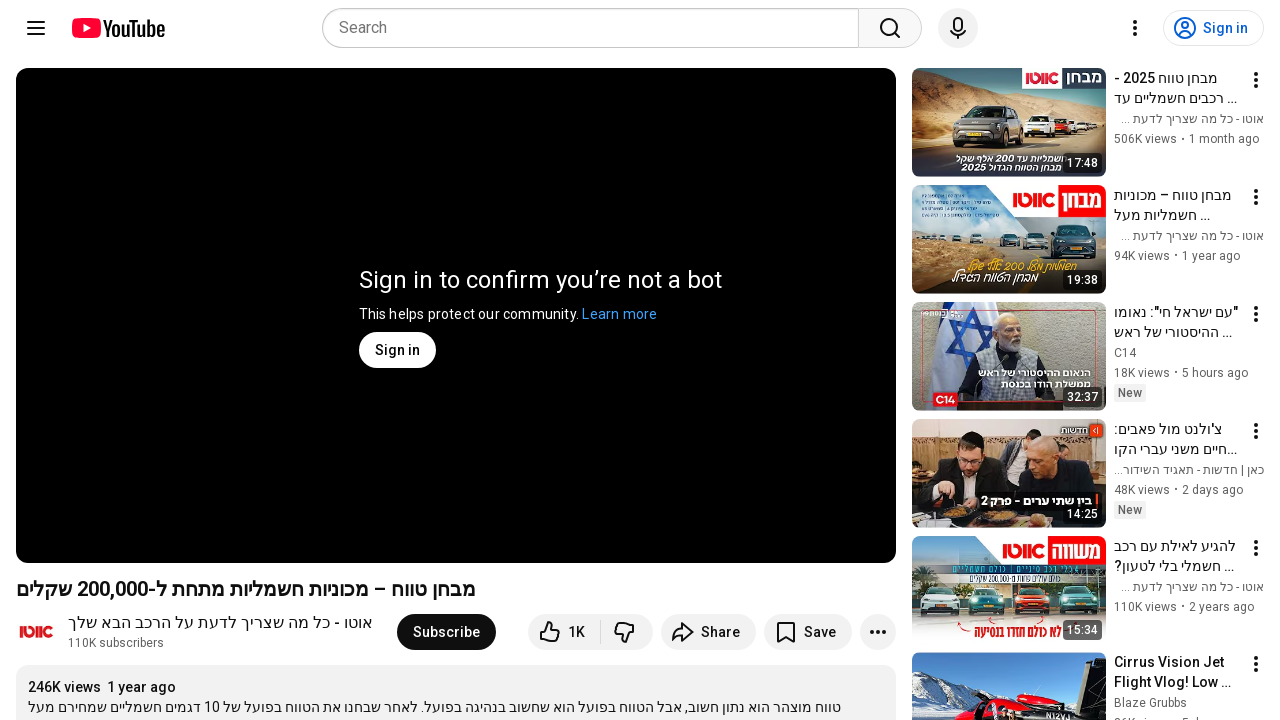